Navigates to python.org and verifies that event information is displayed in the events widget

Starting URL: https://www.python.org

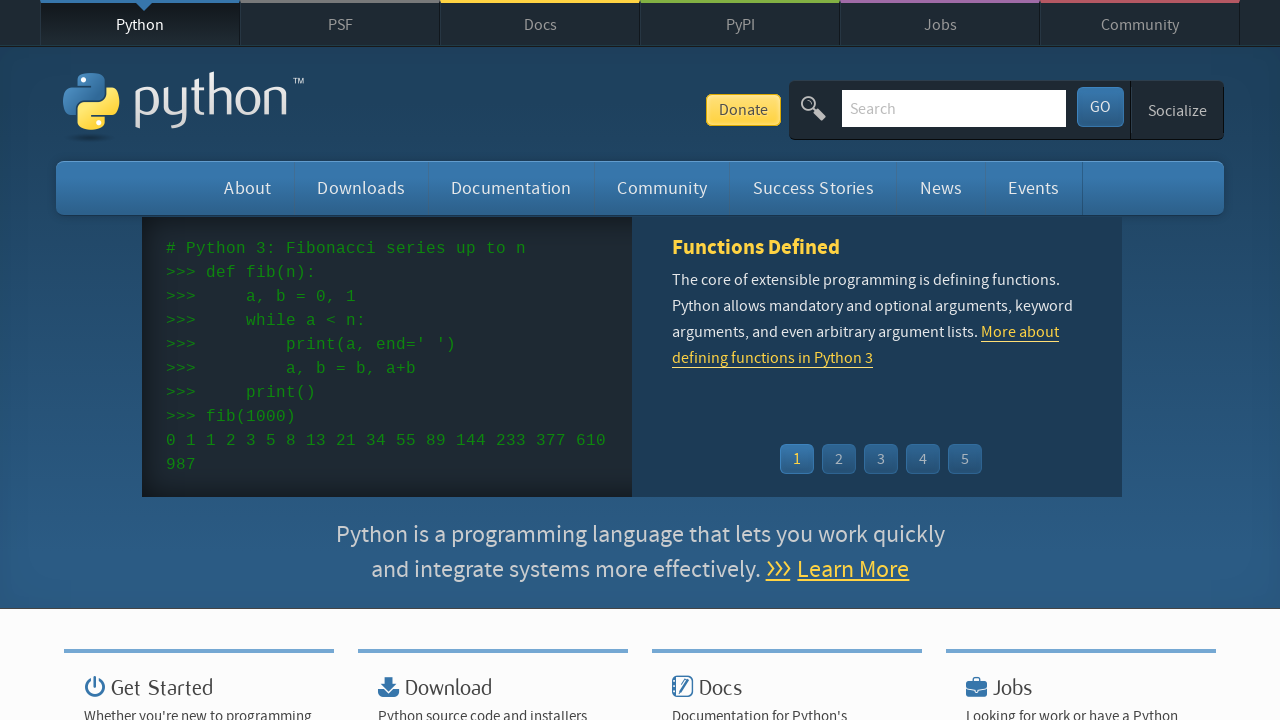

Navigated to python.org
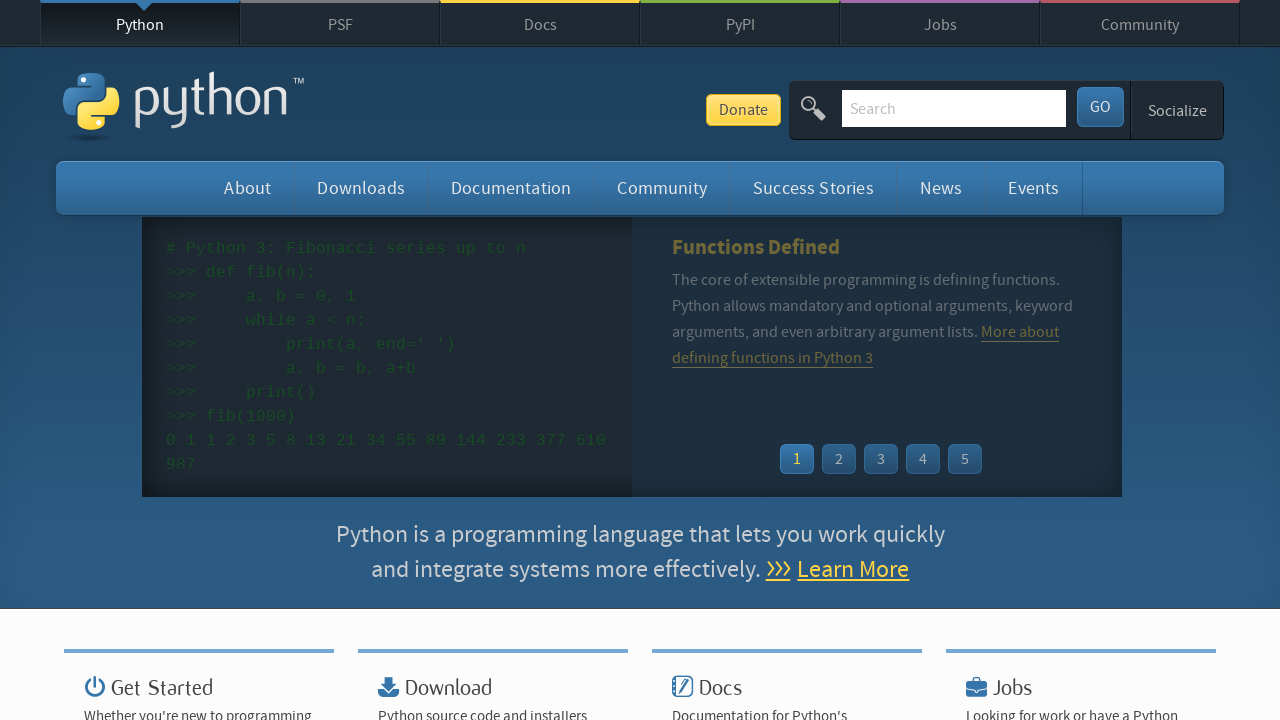

Event widget loaded
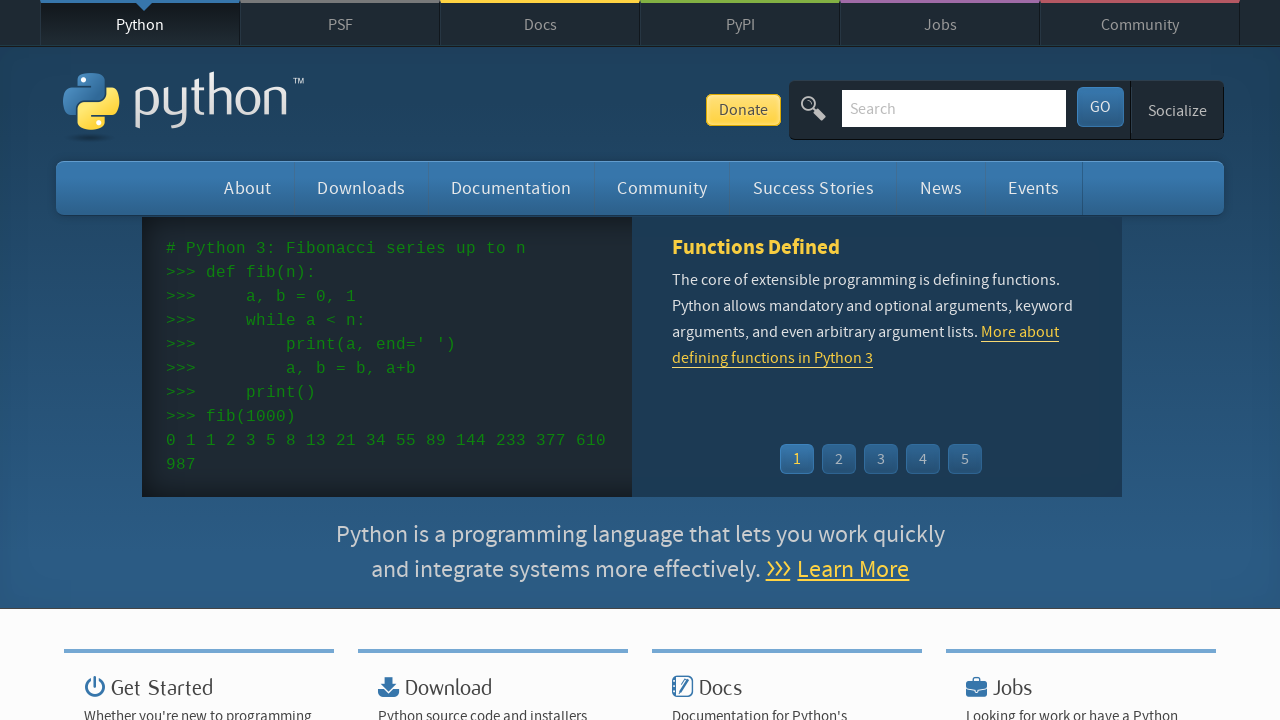

Event time elements are present in the widget
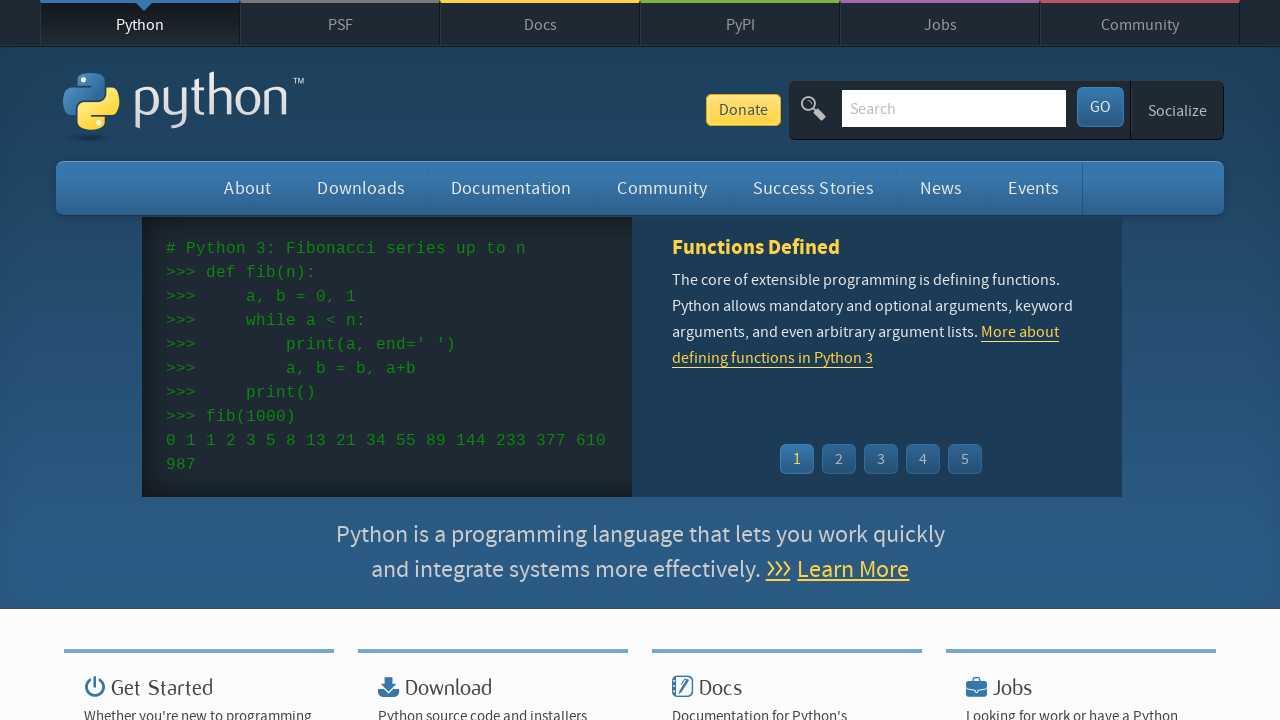

Event links are present in the widget
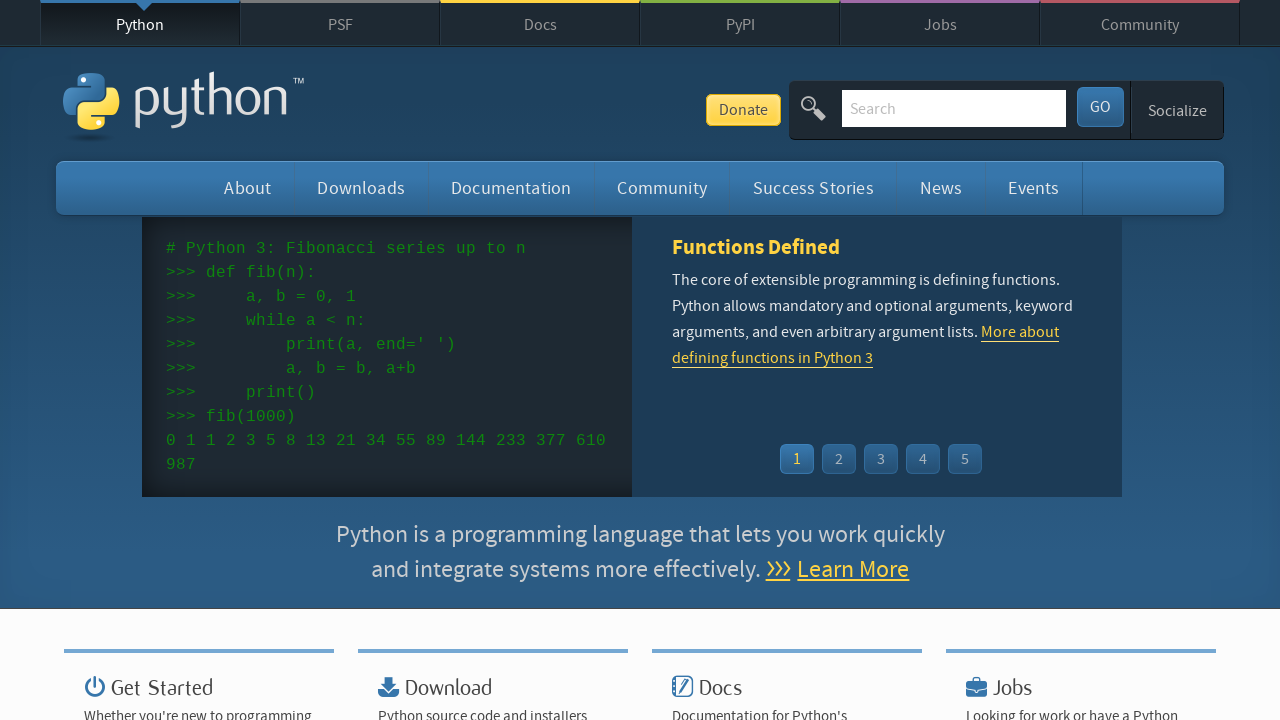

Verified at least one event time is displayed
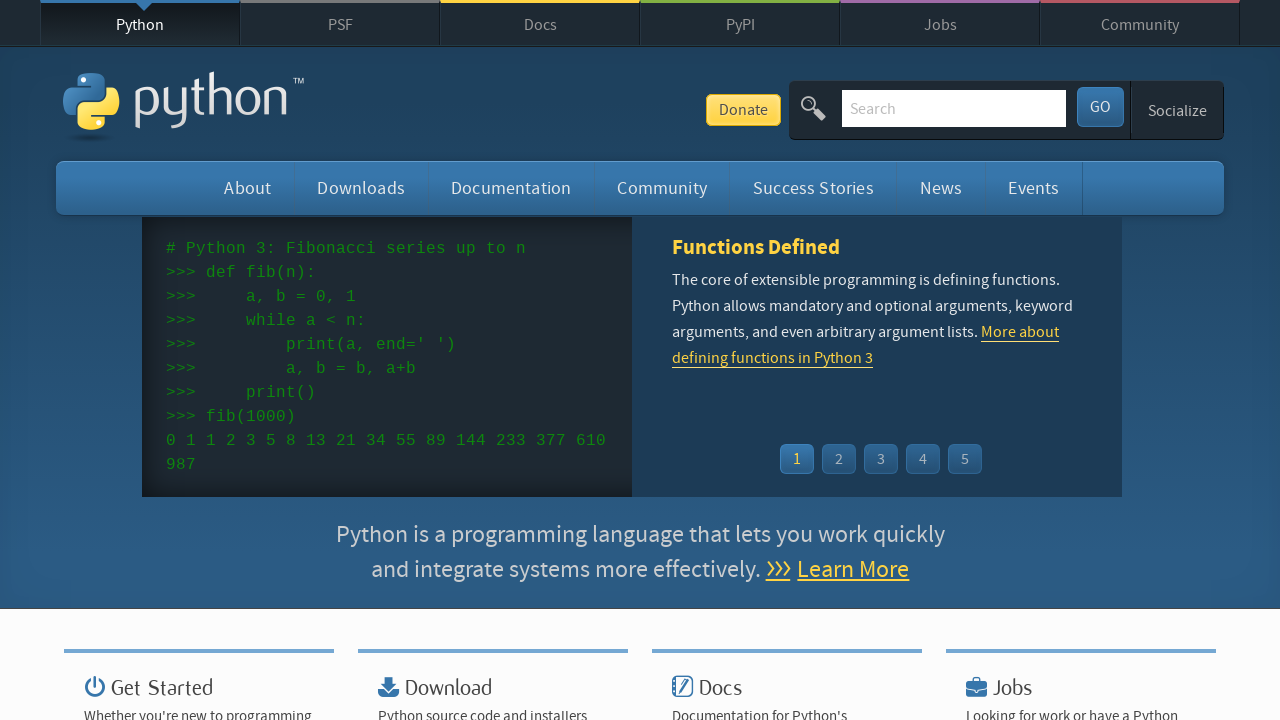

Verified at least one event link is displayed
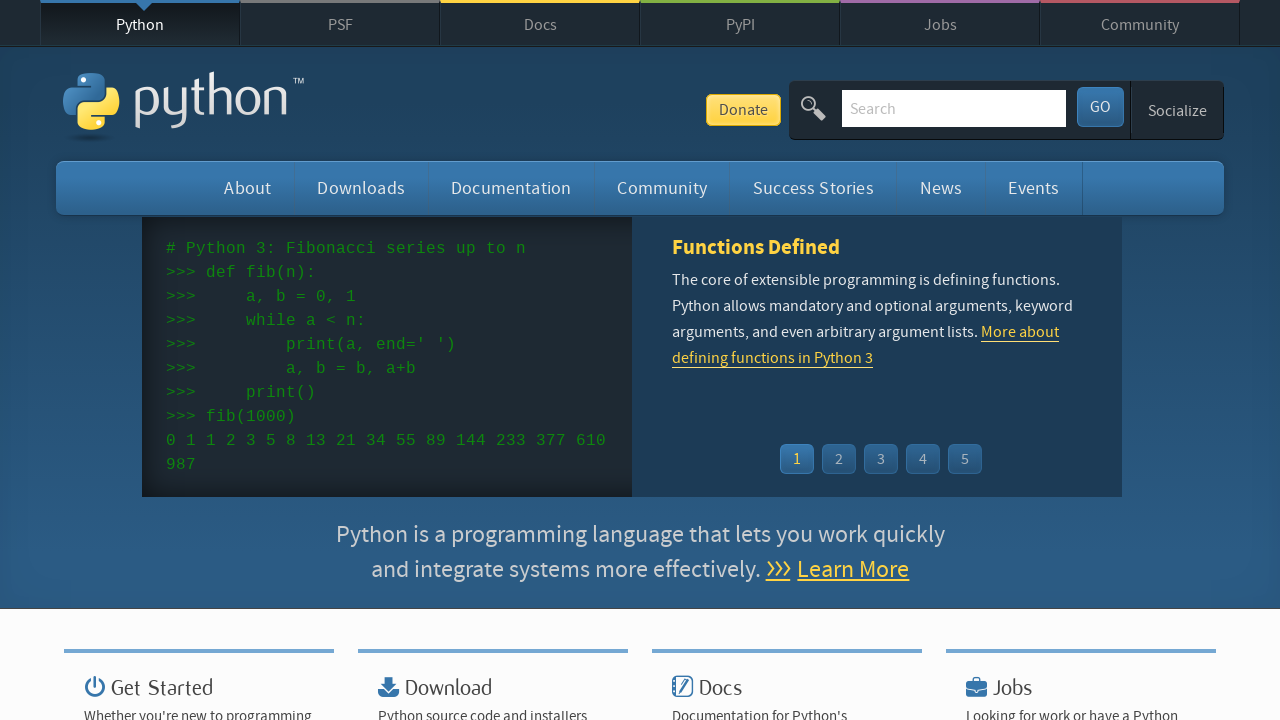

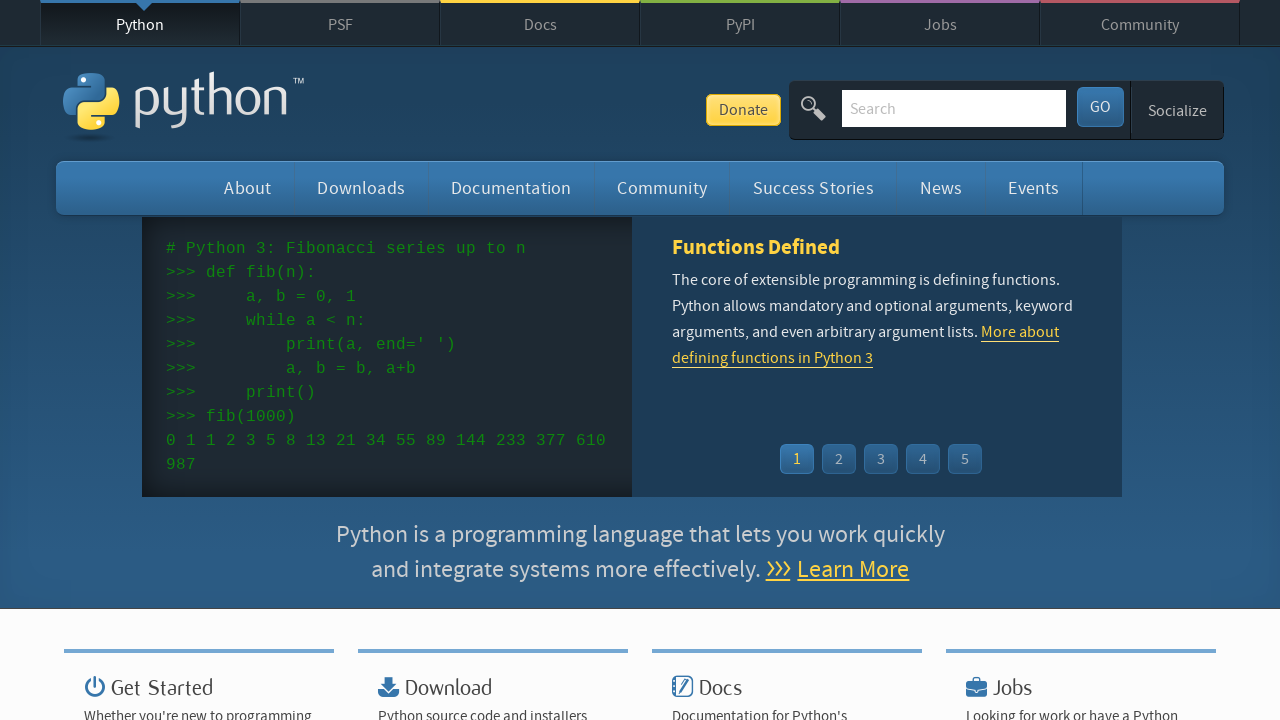